Tests dynamic controls with explicit waits by clicking Remove button, waiting for and verifying "It's gone!" message, then clicking Add and verifying "It's back!" message

Starting URL: https://the-internet.herokuapp.com/dynamic_controls

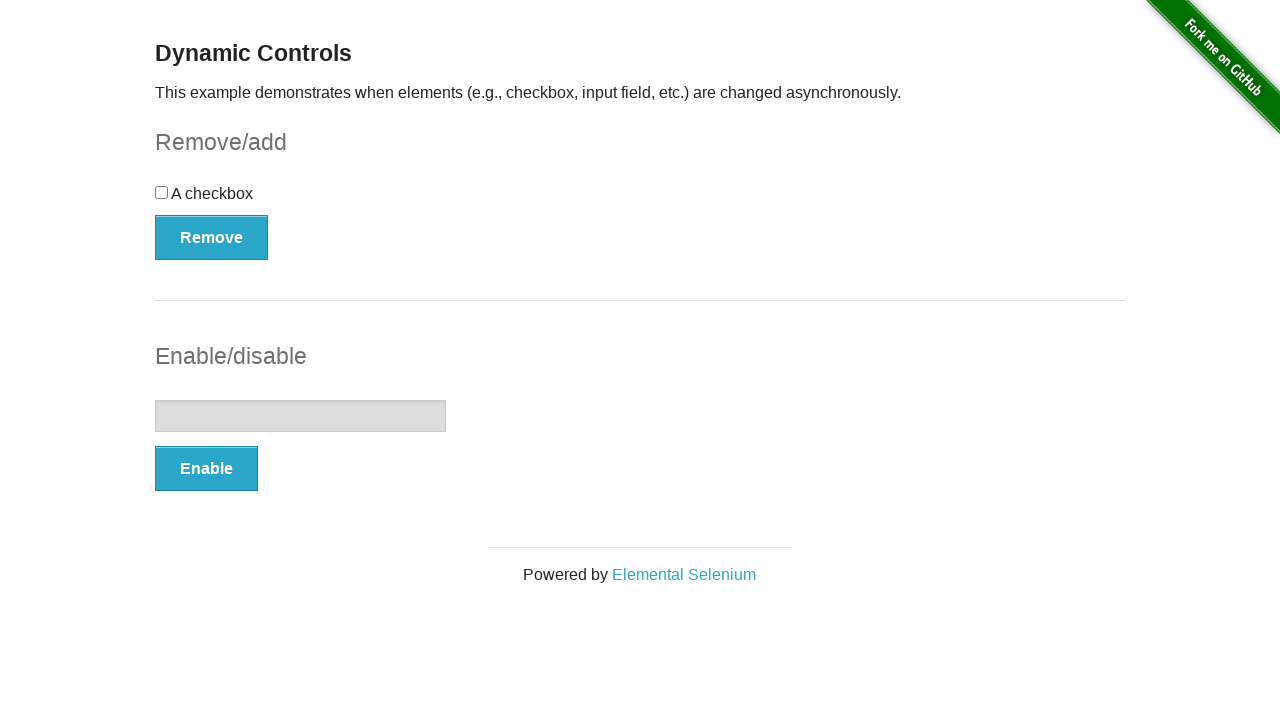

Clicked Remove button to remove dynamic control at (212, 237) on xpath=//*[text()='Remove']
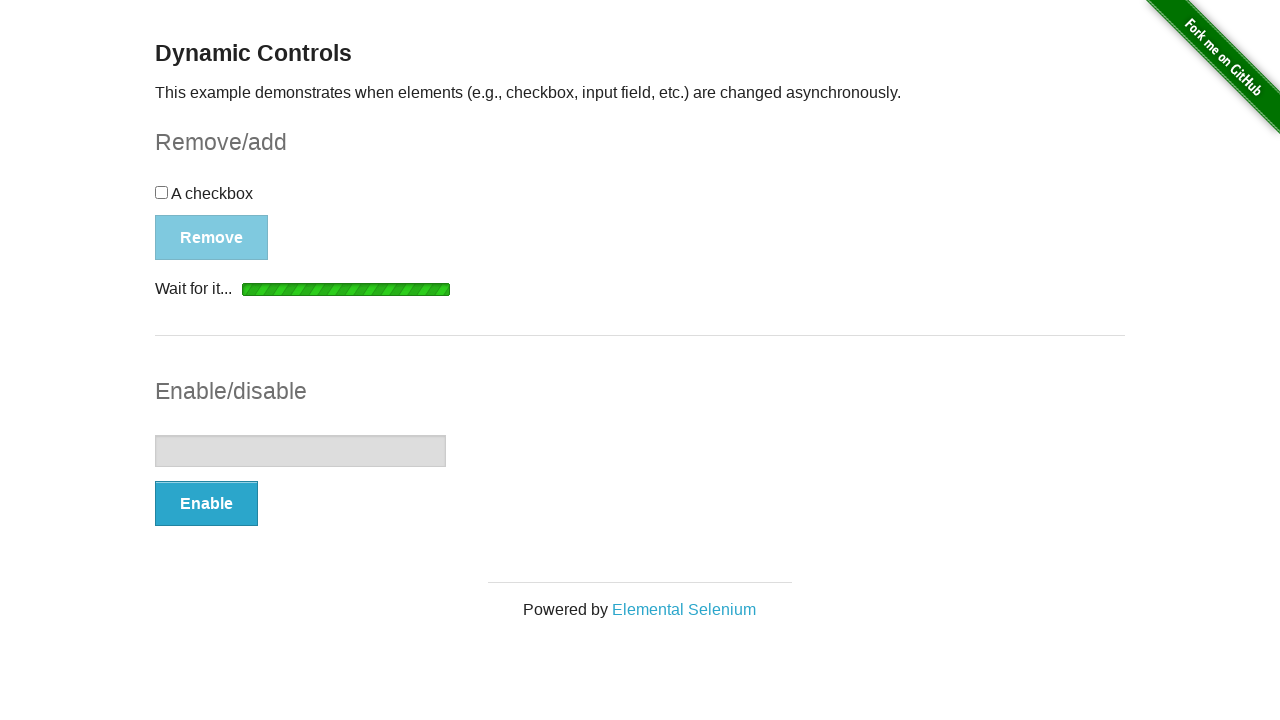

Waited for 'It's gone!' message to appear
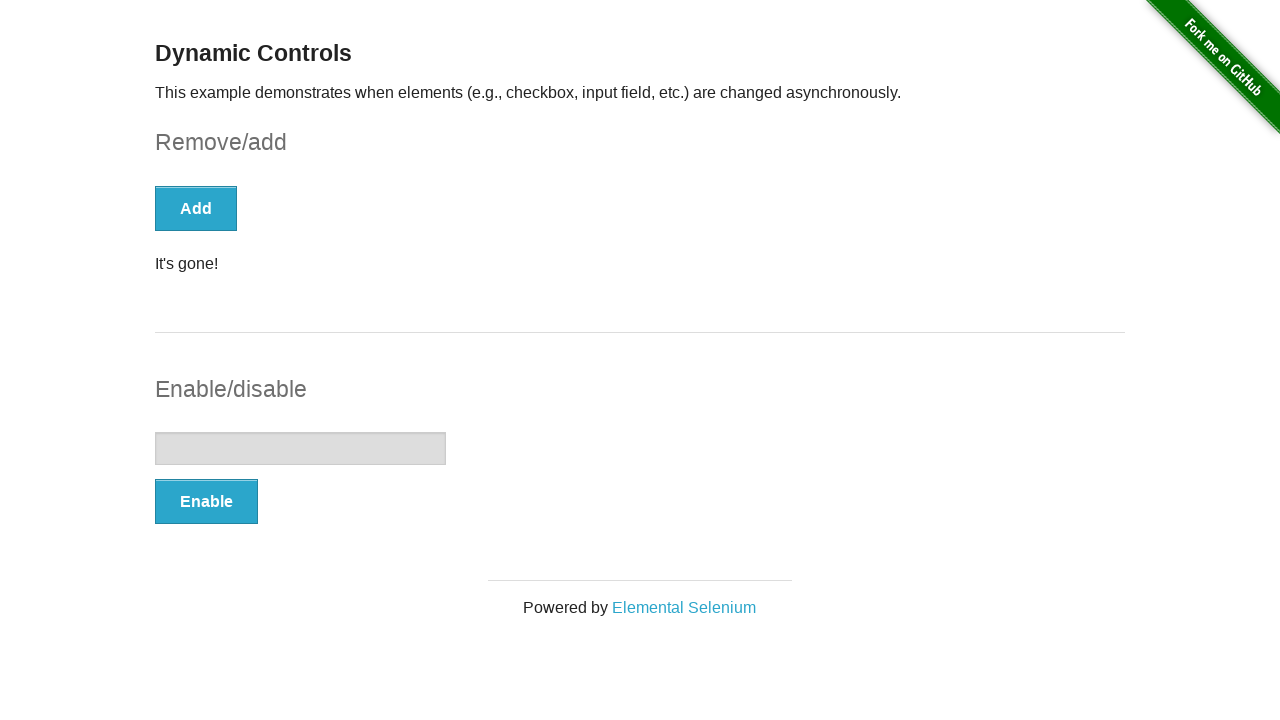

Located 'It's gone!' element
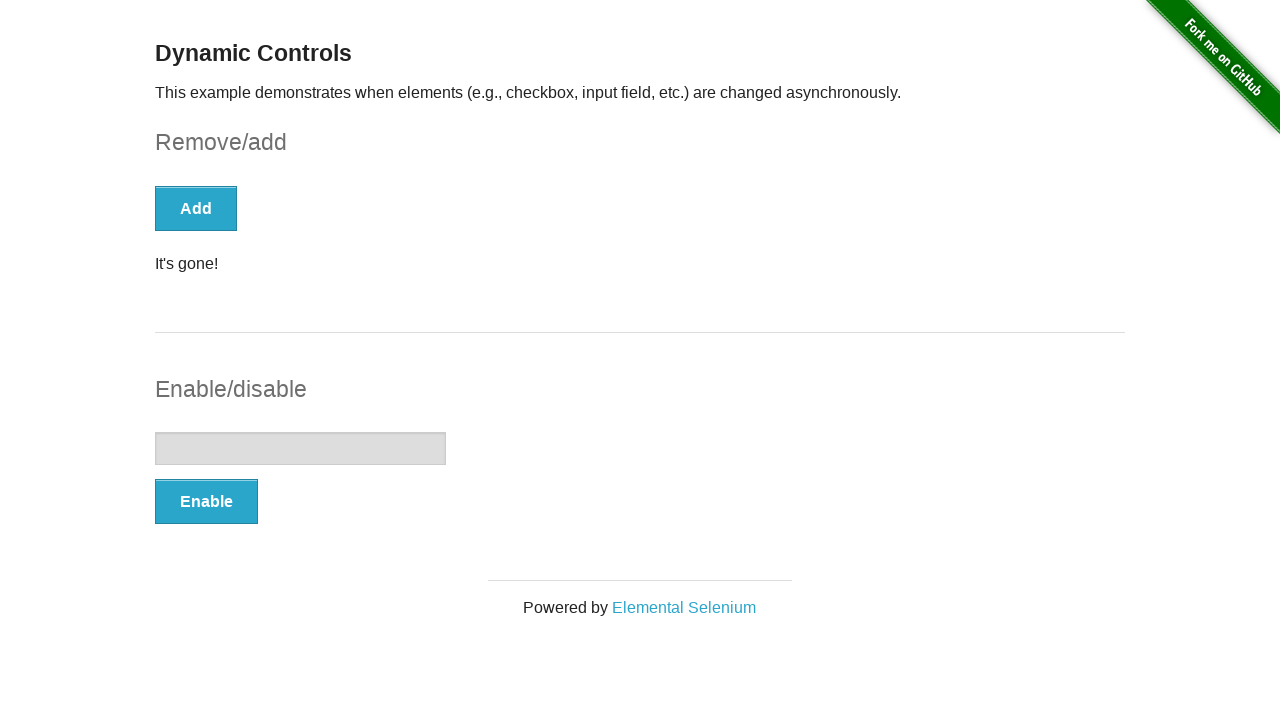

Verified 'It's gone!' message is visible
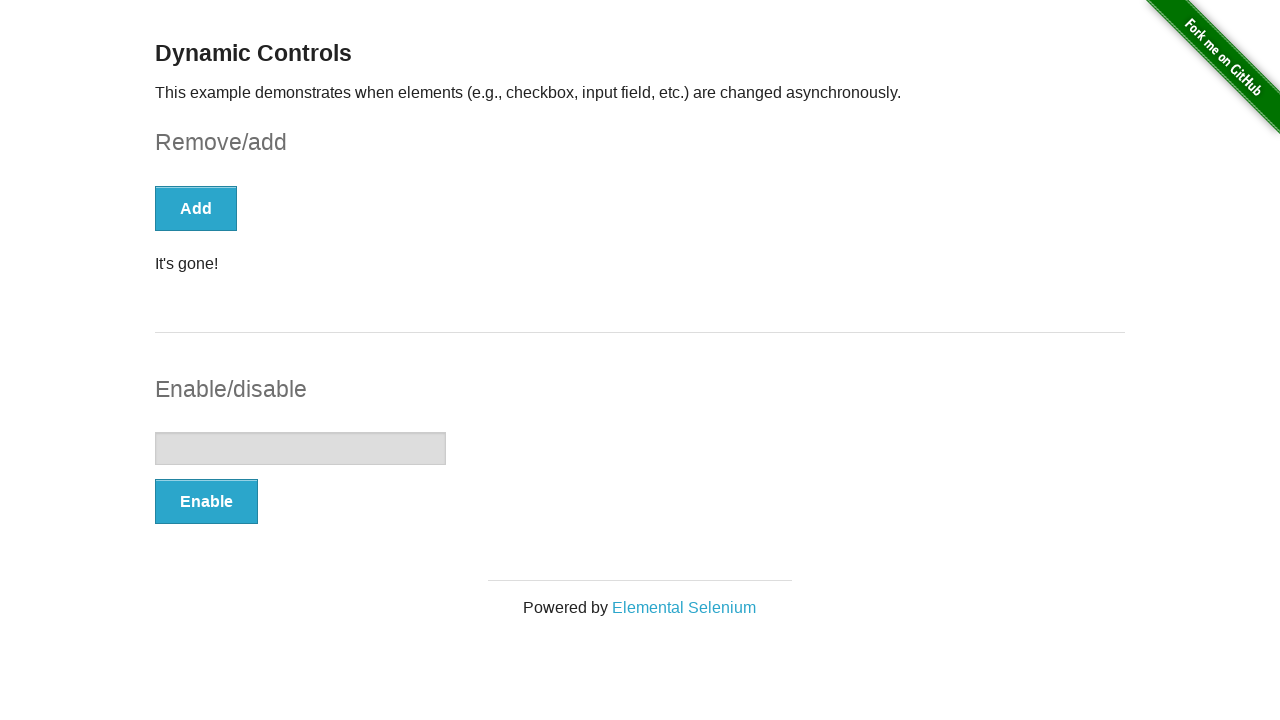

Clicked Add button to restore dynamic control at (196, 208) on xpath=//*[text()='Add']
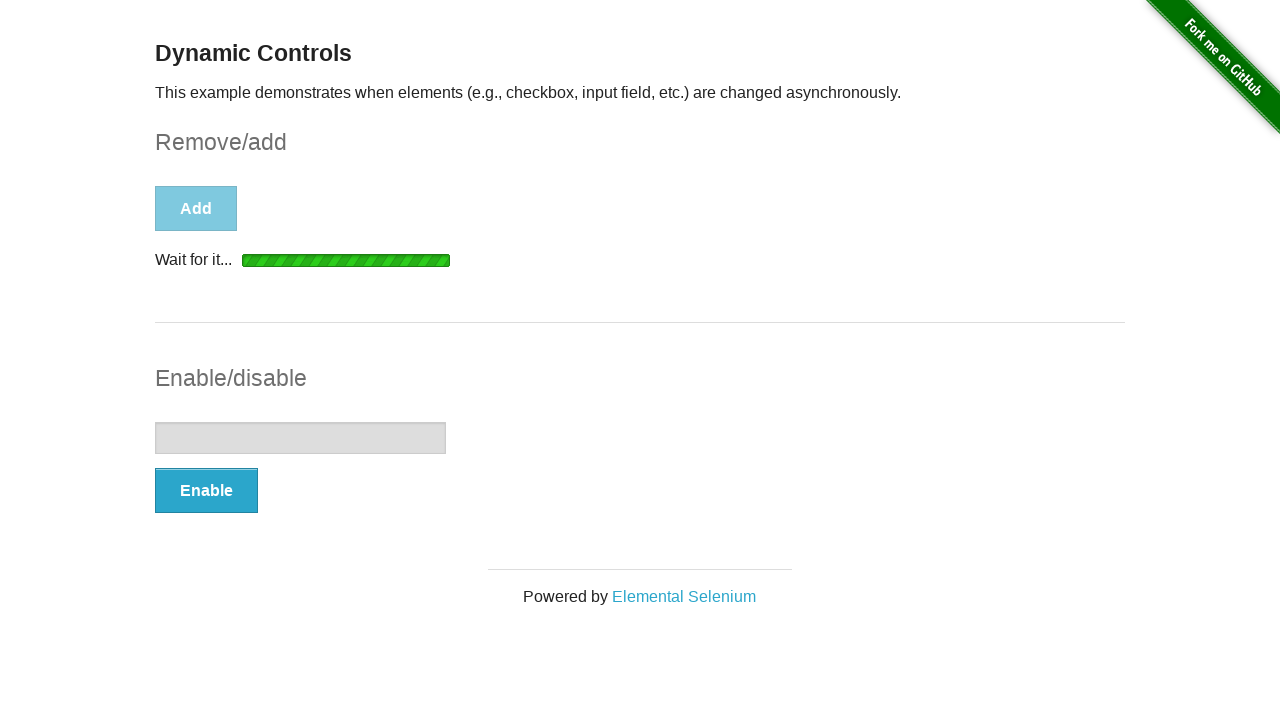

Waited for 'It's back!' message to appear
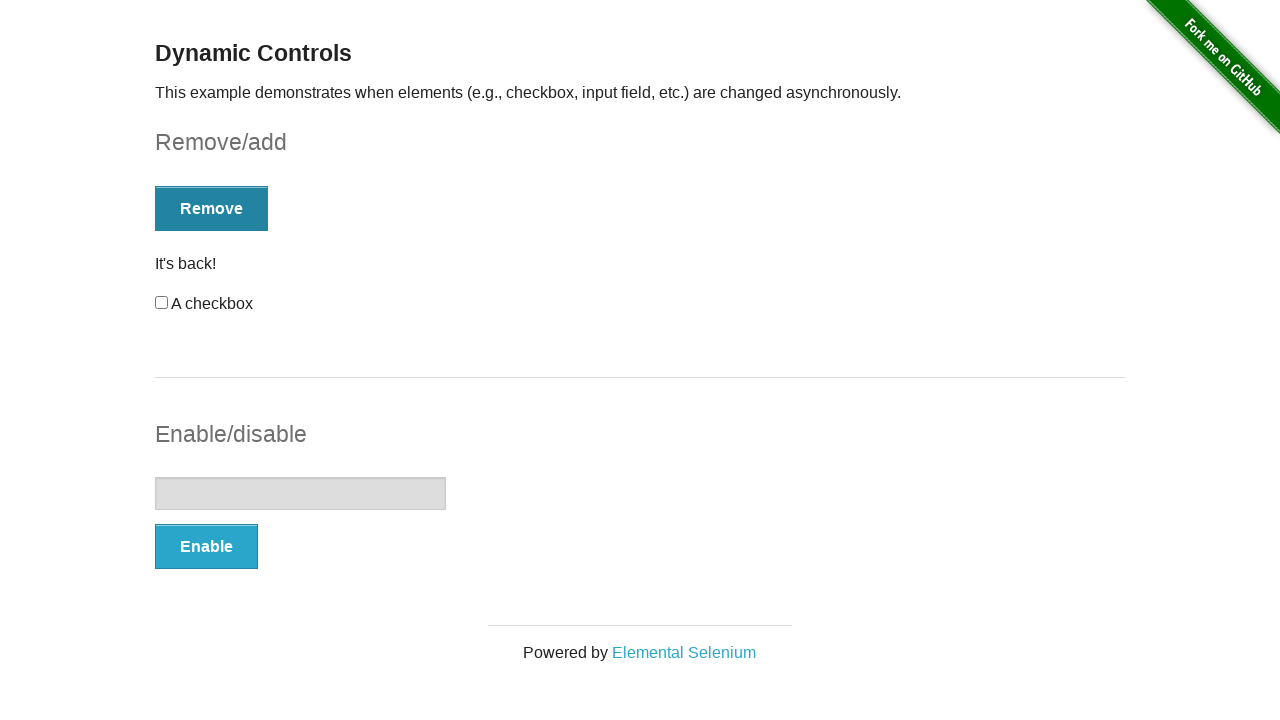

Located 'It's back!' element
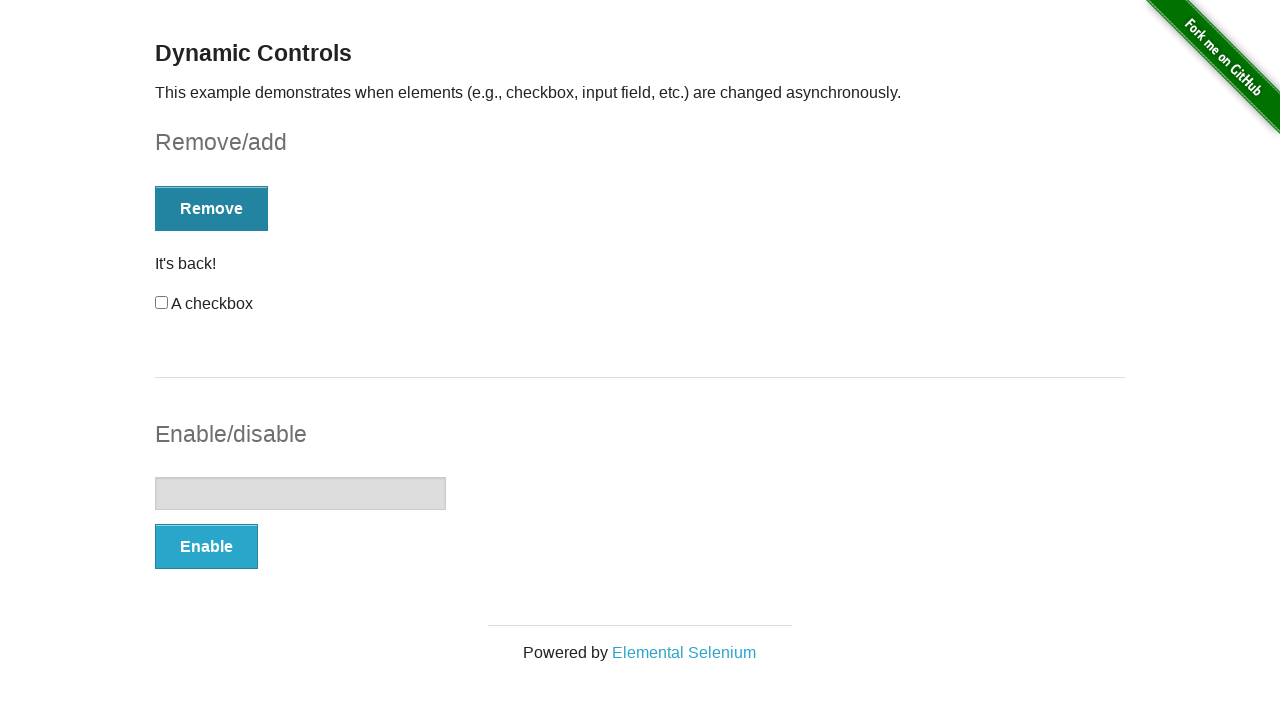

Verified 'It's back!' message is visible
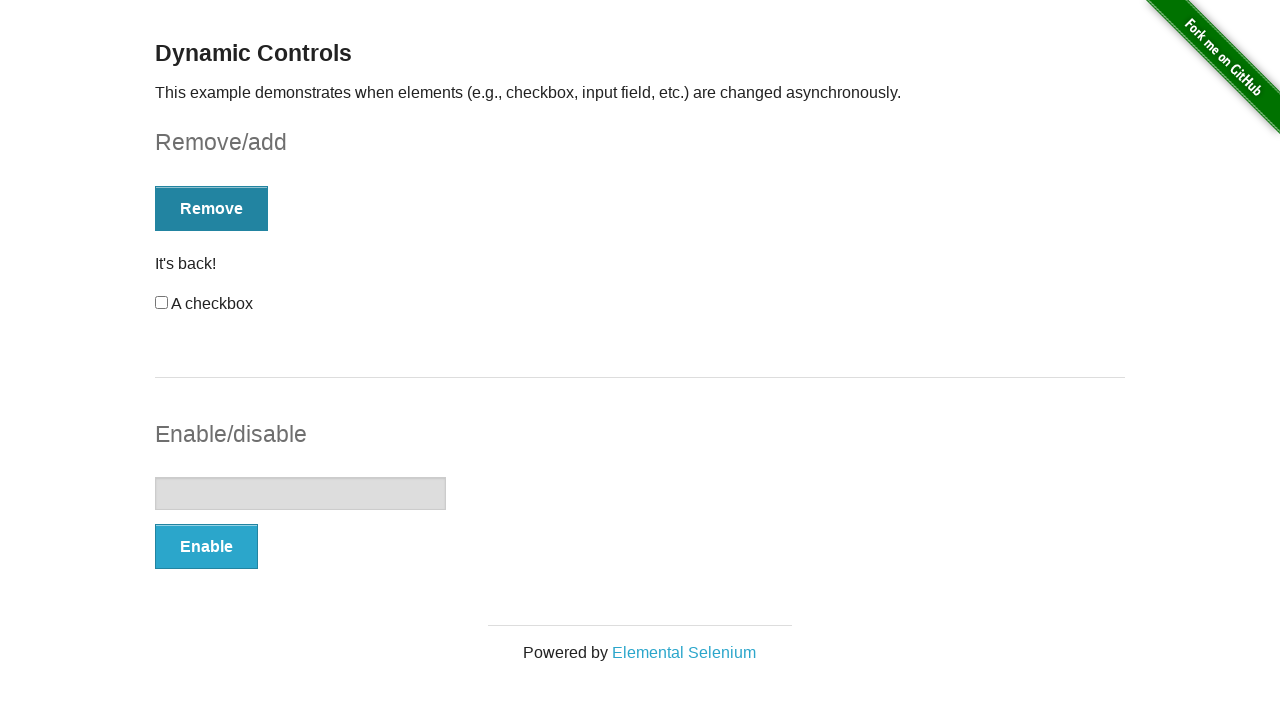

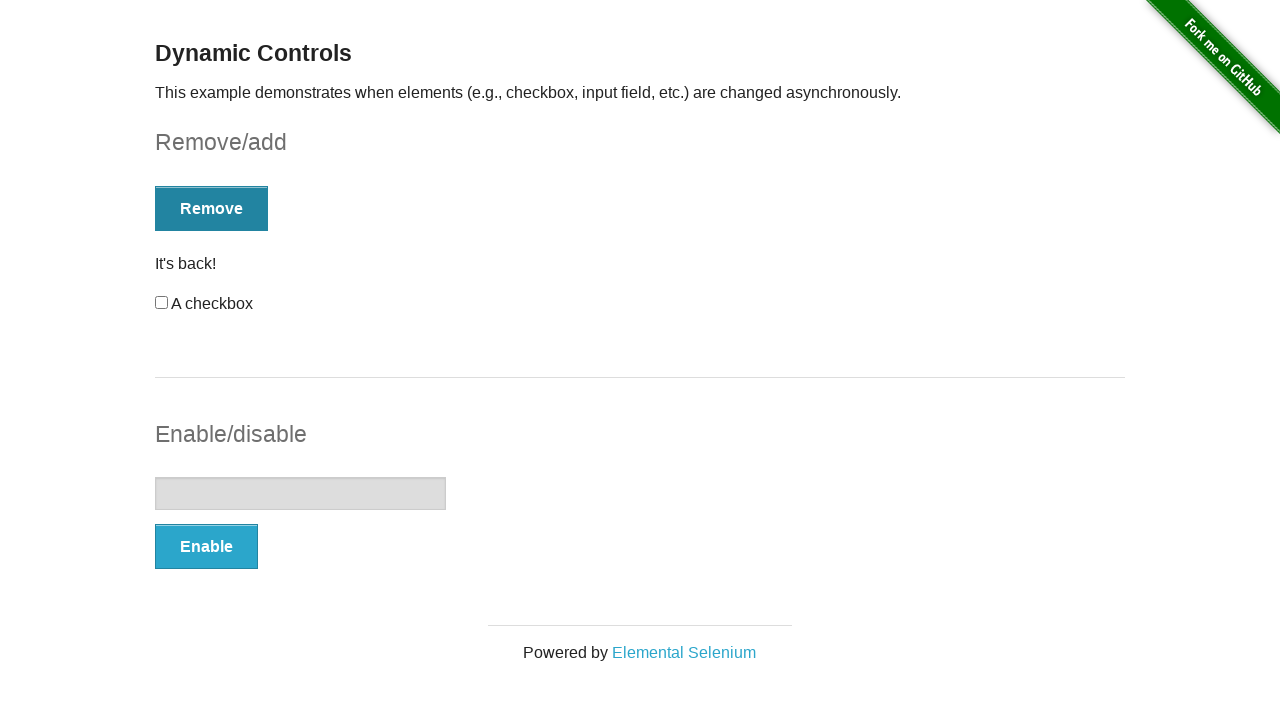